Navigates to a practice page and interacts with a courses table to count rows and columns, then filters courses based on price criteria

Starting URL: https://rahulshettyacademy.com/AutomationPractice/

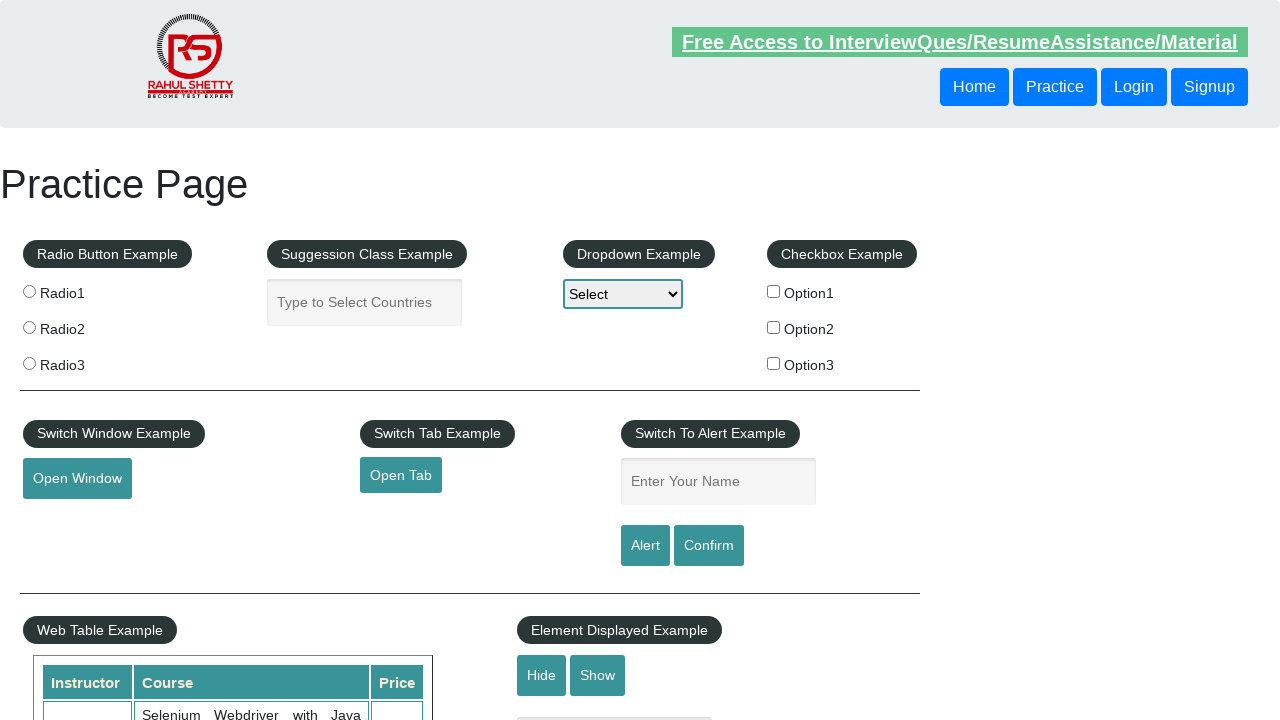

Waited for courses table to load
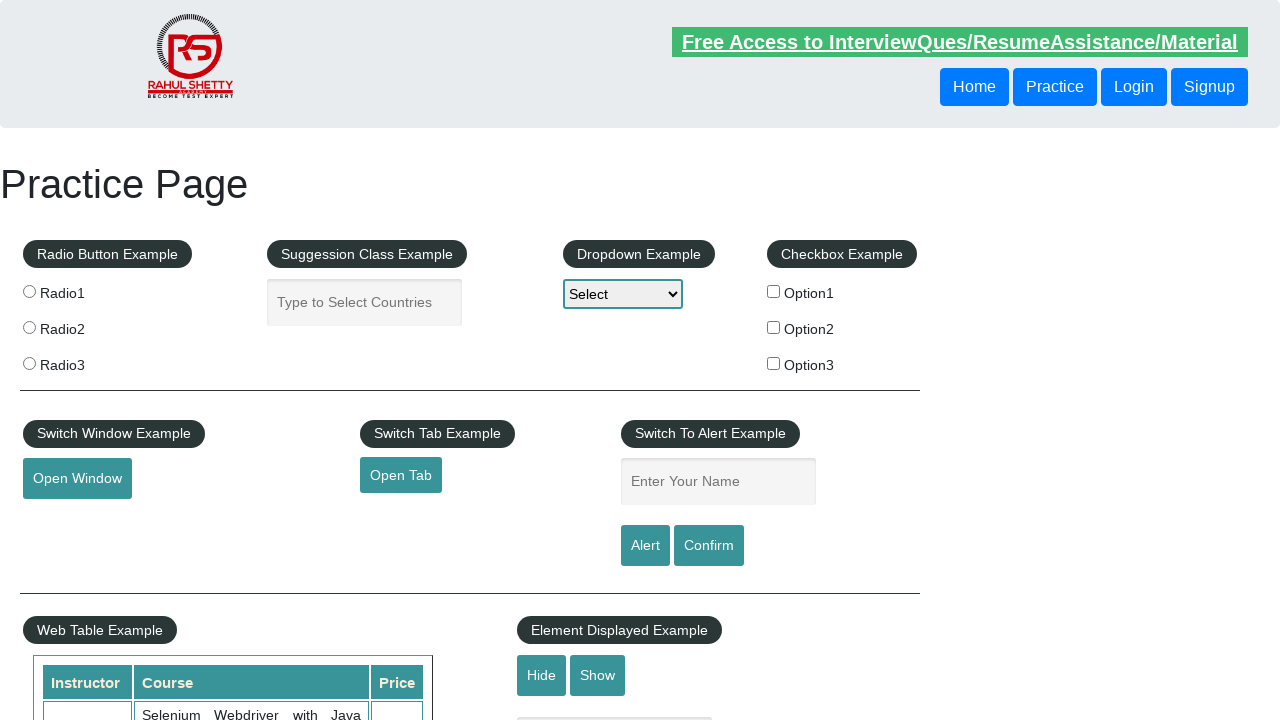

Counted table rows: 11 rows present in the table
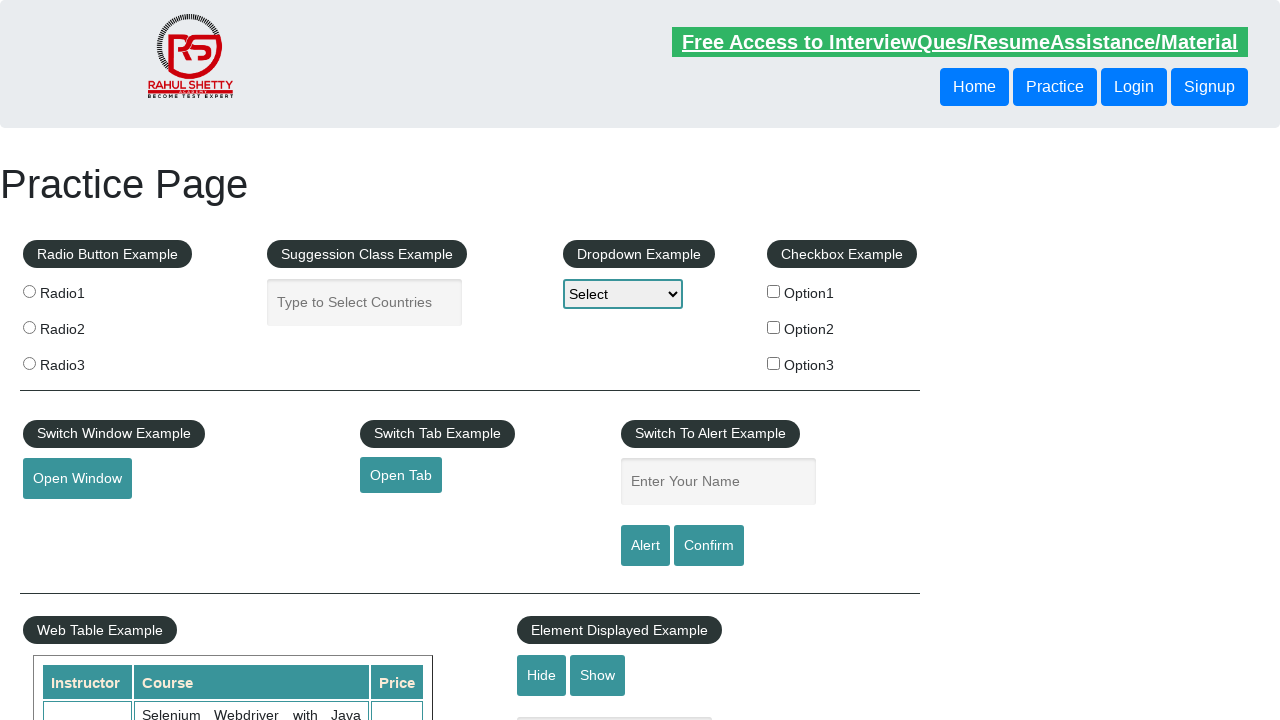

Counted table columns: 3 columns present in the table
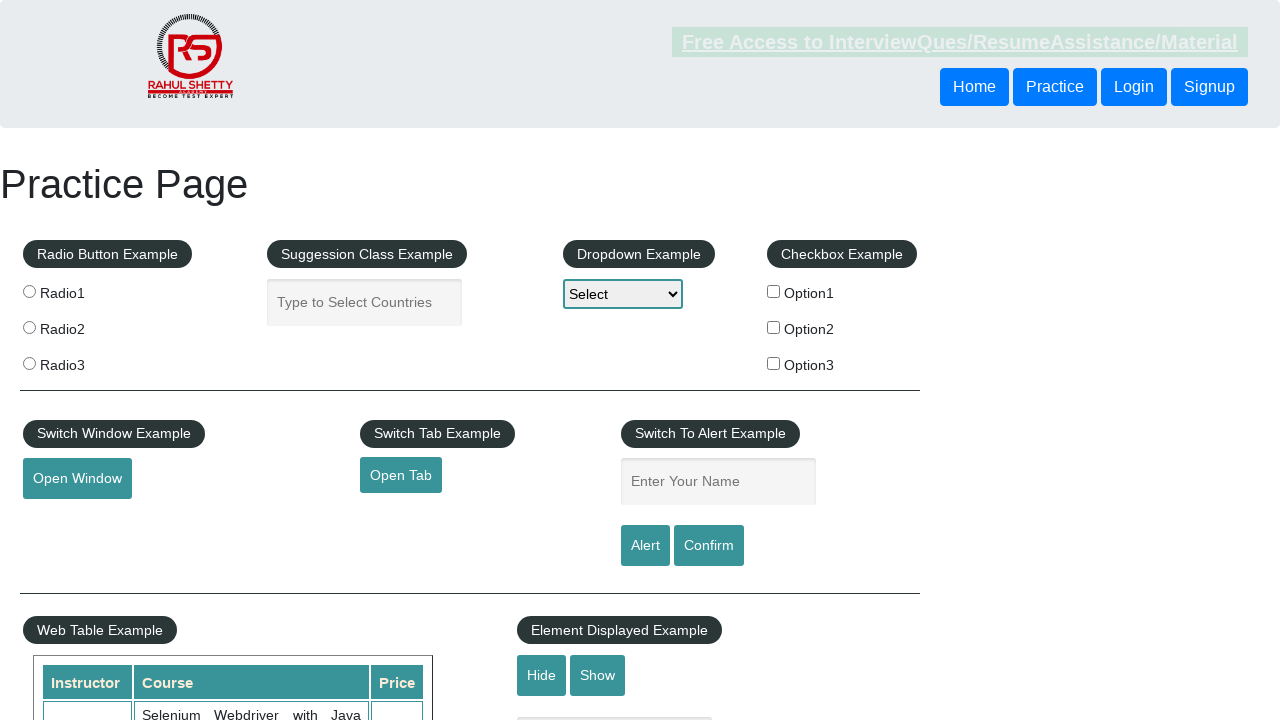

Retrieved price text from row 2
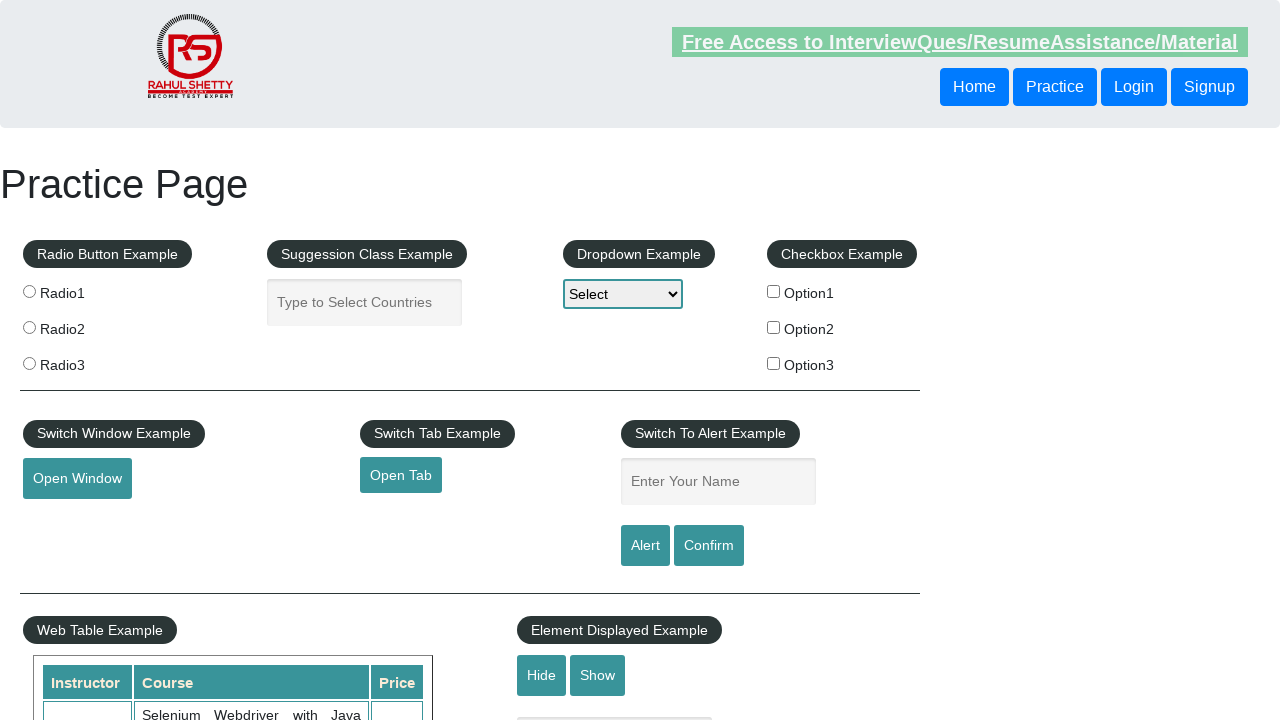

Retrieved course name from row 2: Selenium Webdriver with Java Basics + Advanced + Interview Guide
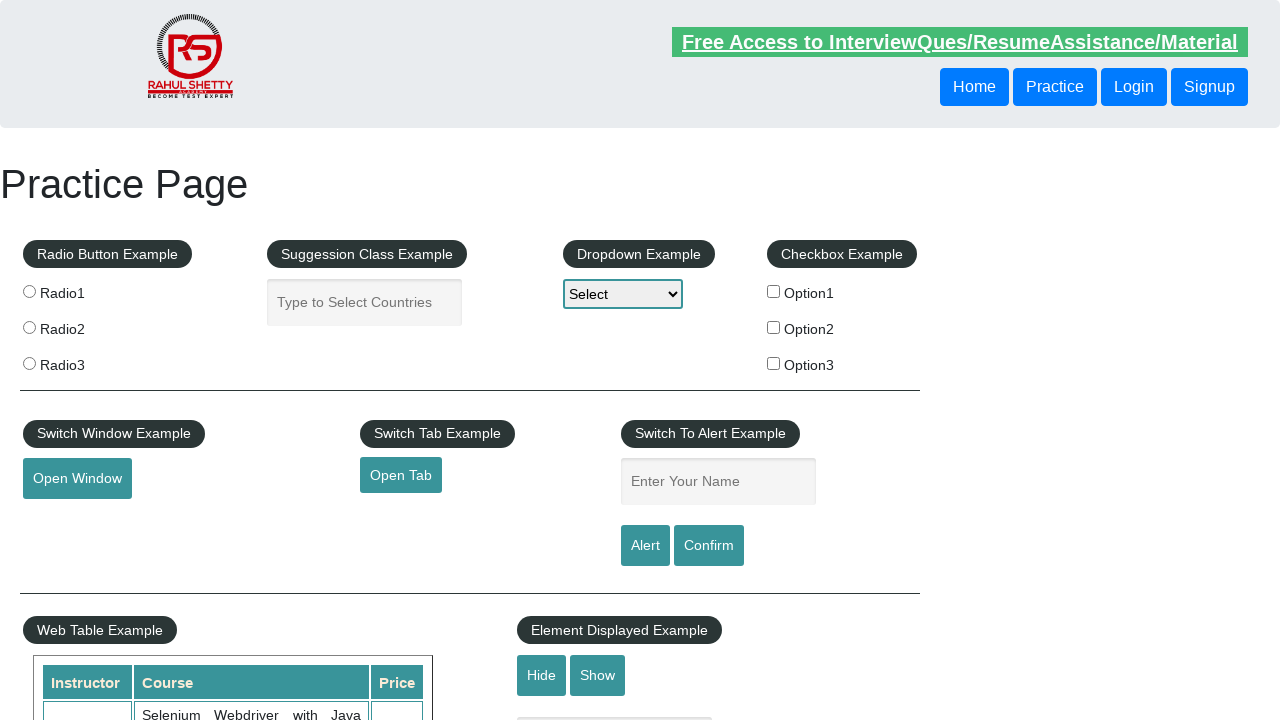

Course 'Selenium Webdriver with Java Basics + Advanced + Interview Guide' with price 30 meets criteria (>= 25)
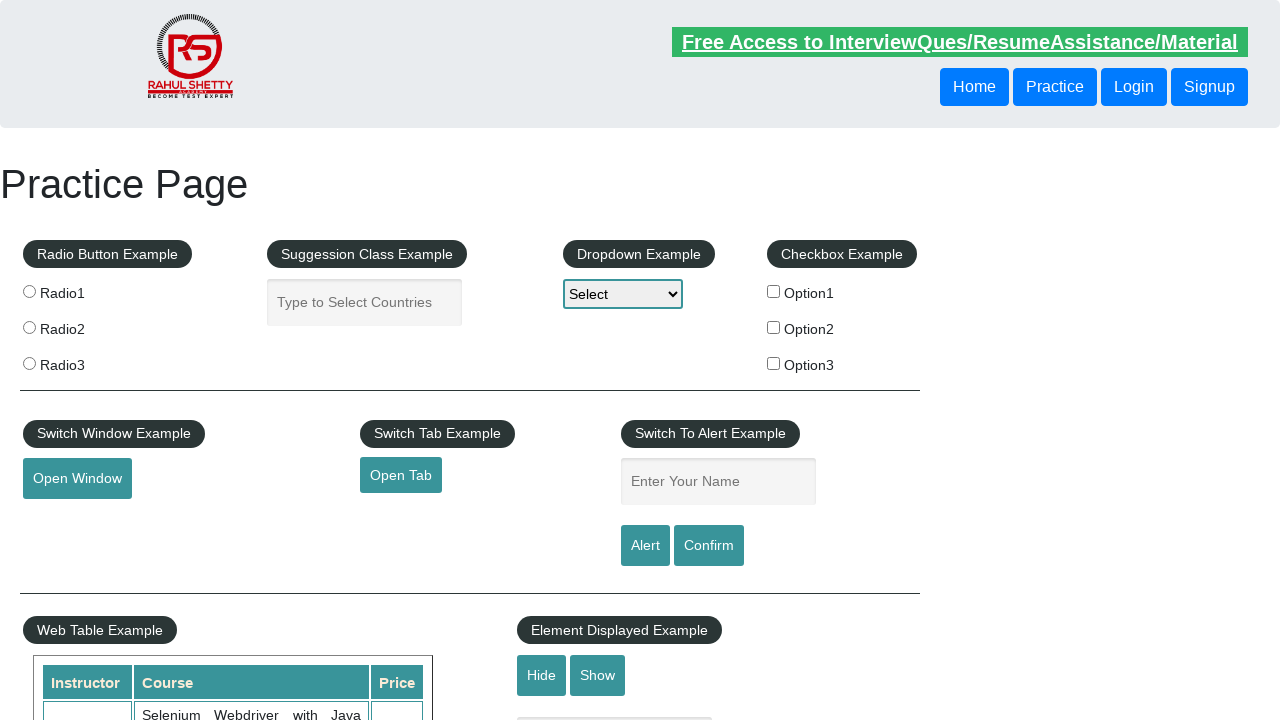

Retrieved price text from row 3
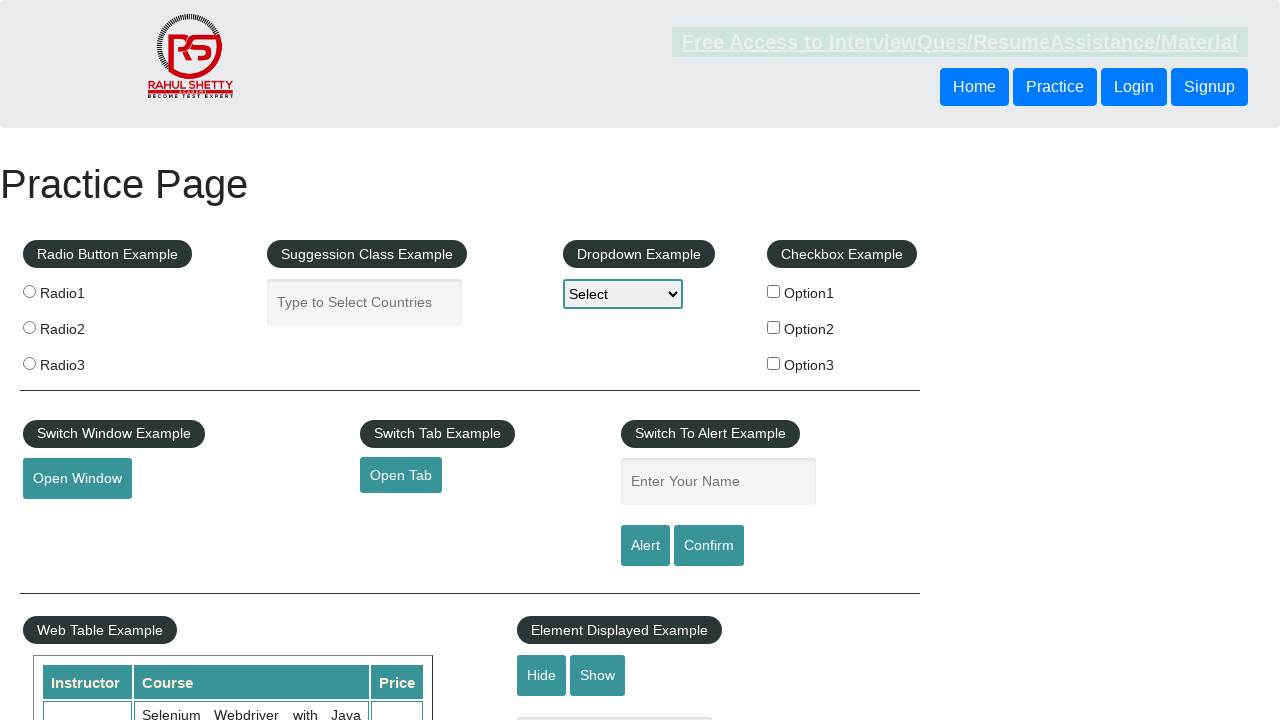

Retrieved course name from row 3: Learn SQL in Practical + Database Testing from Scratch
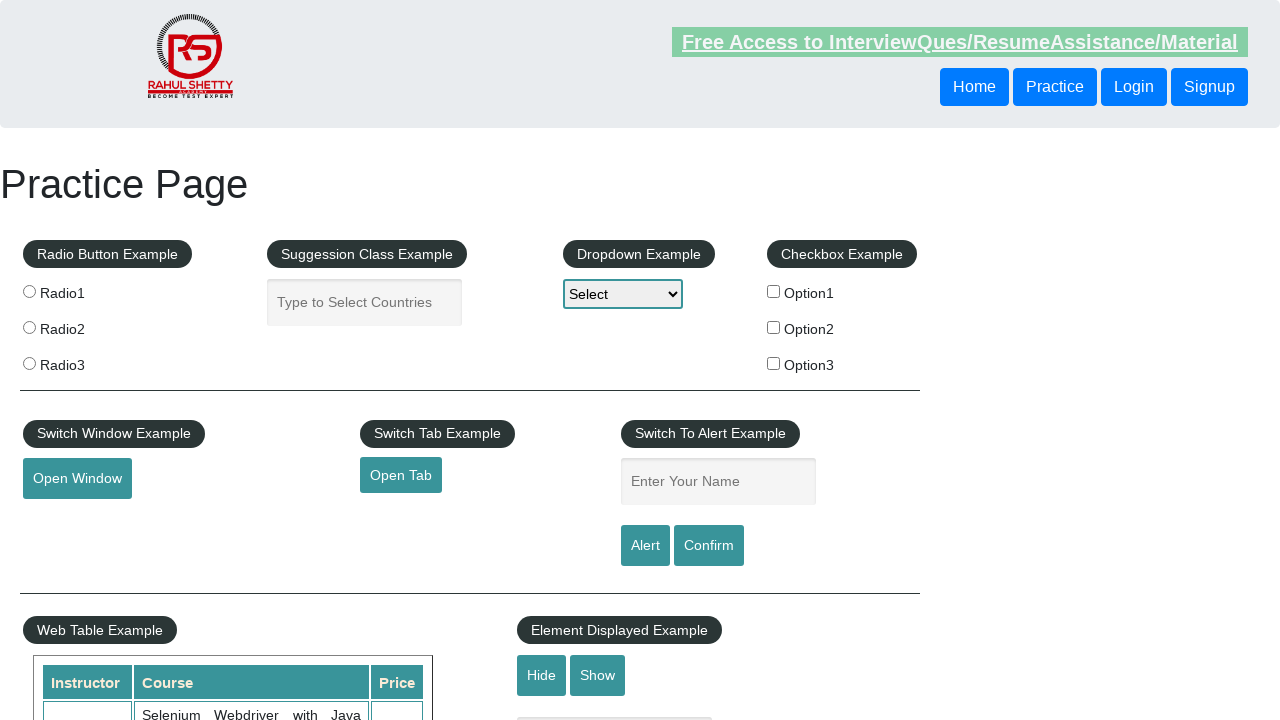

Course 'Learn SQL in Practical + Database Testing from Scratch' with price 25 meets criteria (>= 25)
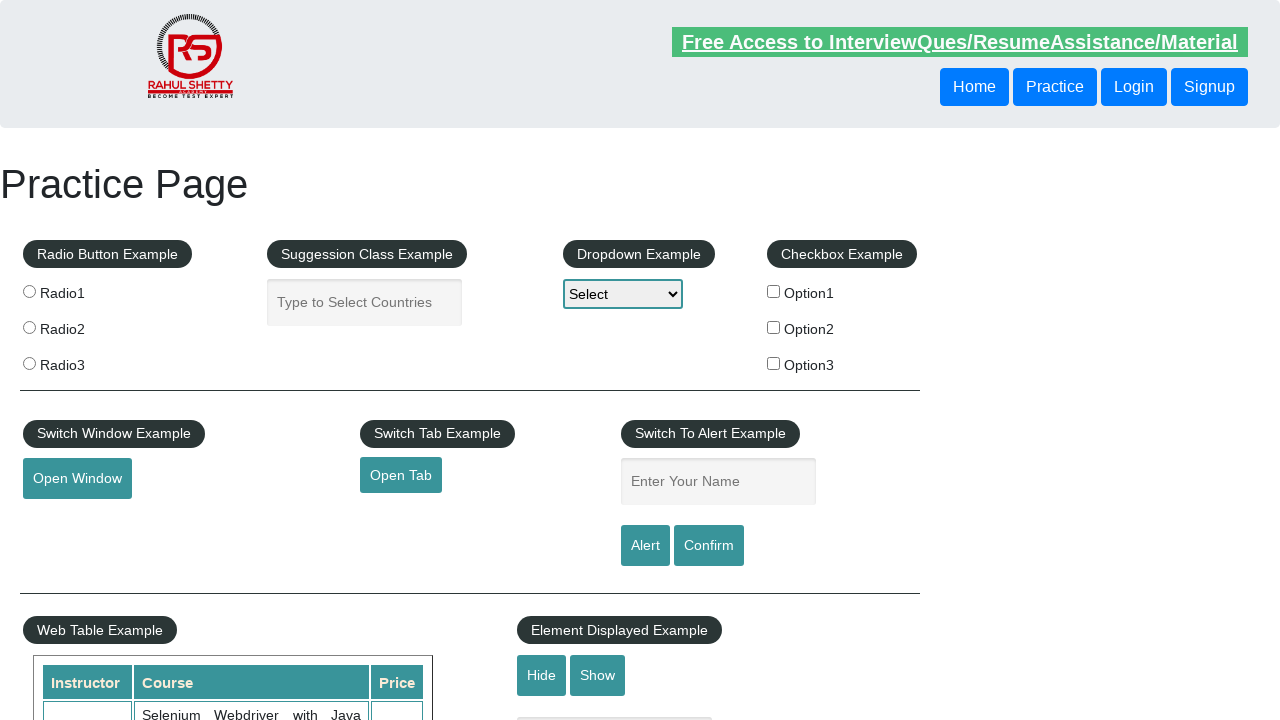

Retrieved price text from row 4
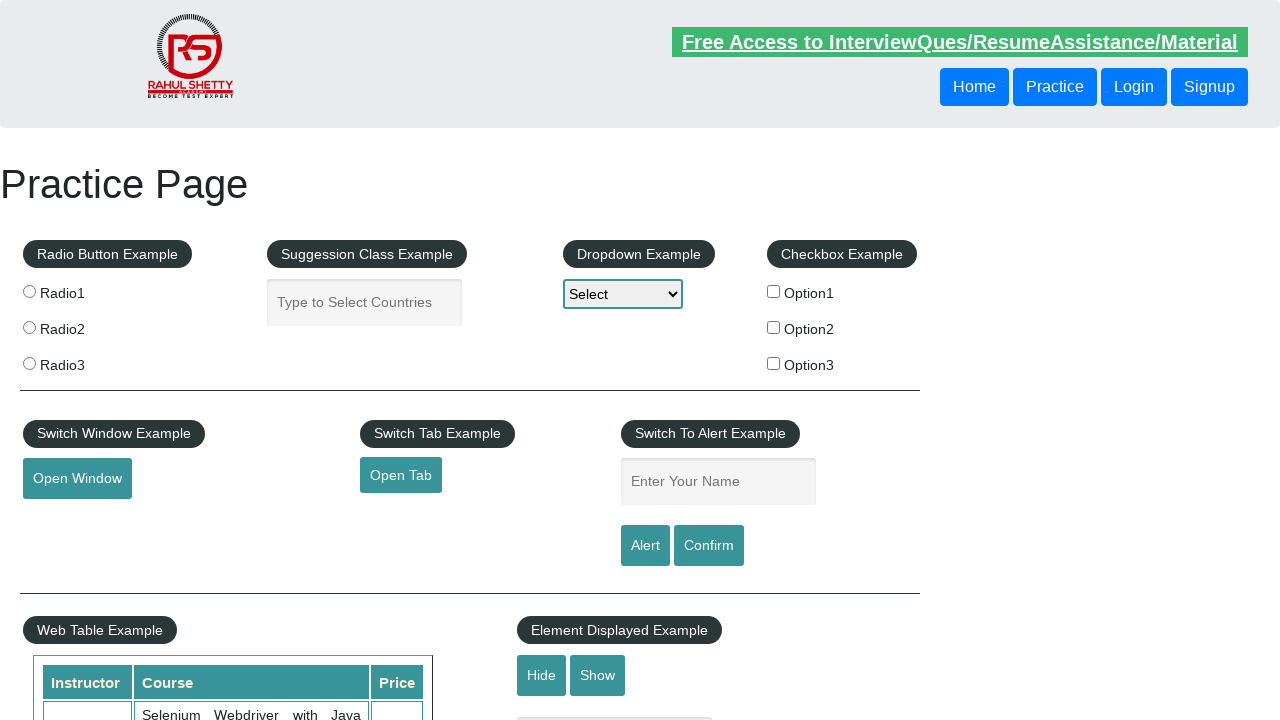

Retrieved course name from row 4: Appium (Selenium) - Mobile Automation Testing from Scratch
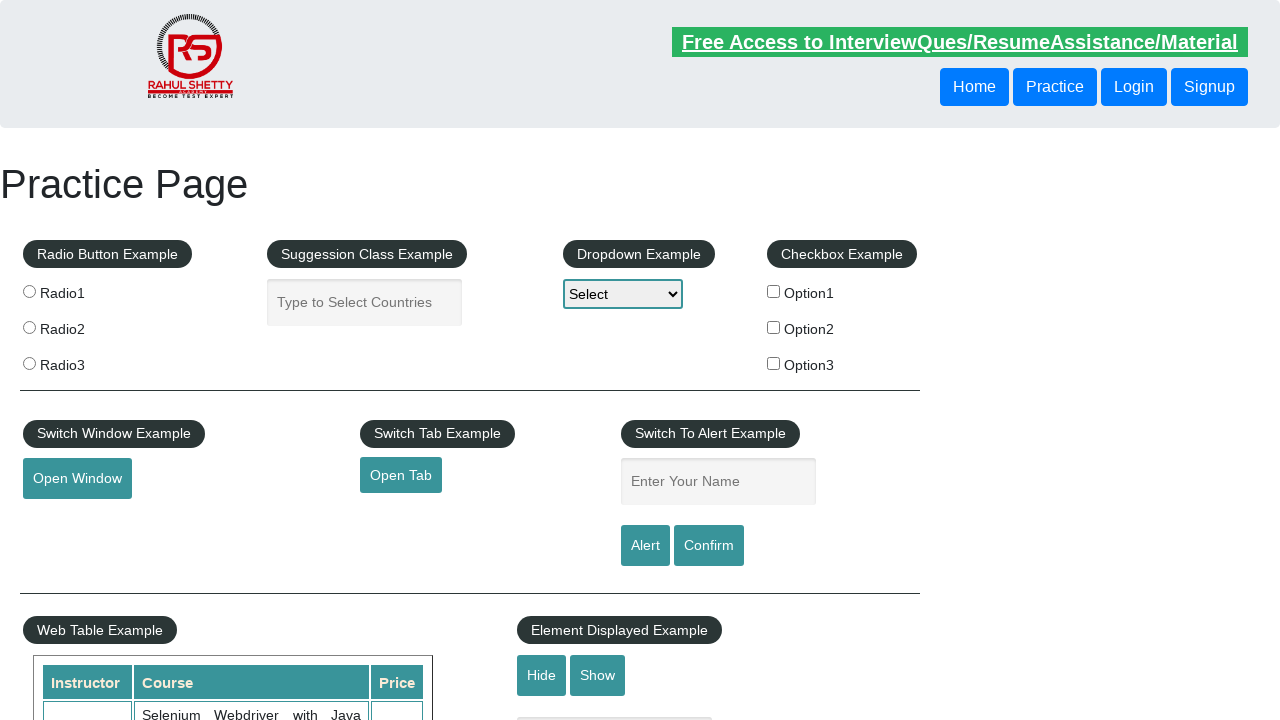

Course 'Appium (Selenium) - Mobile Automation Testing from Scratch' with price 30 meets criteria (>= 25)
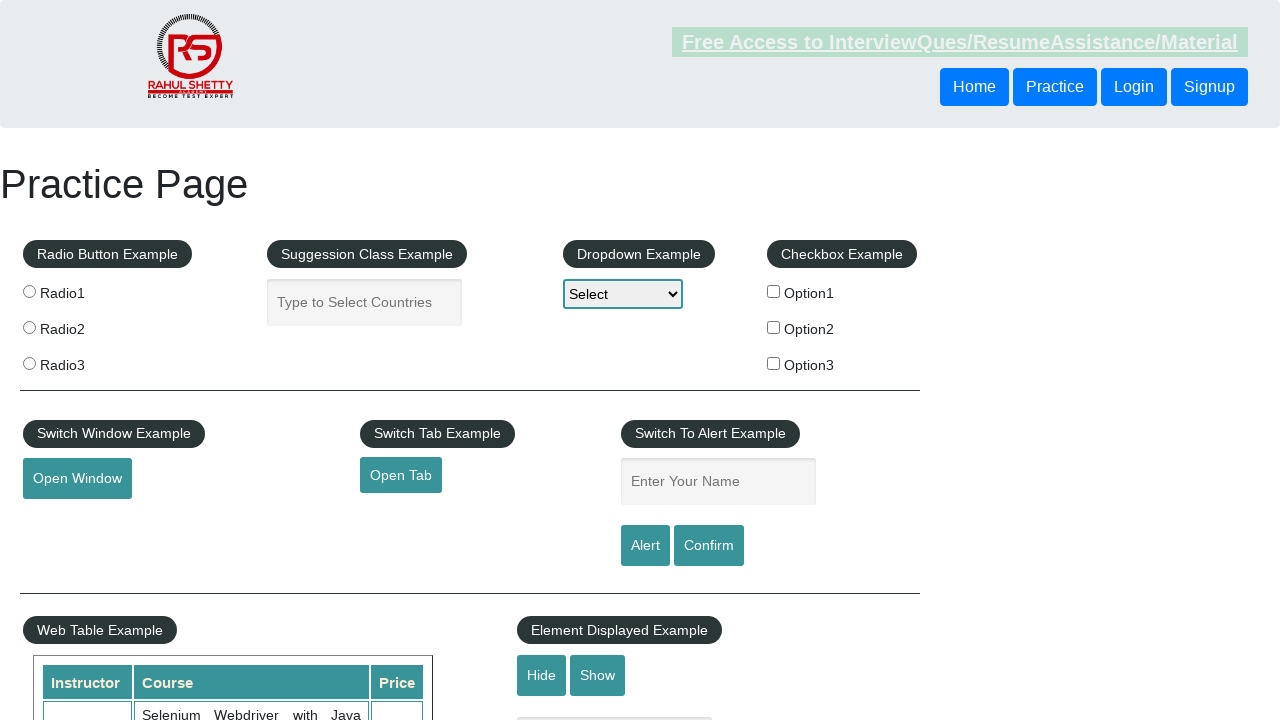

Retrieved price text from row 5
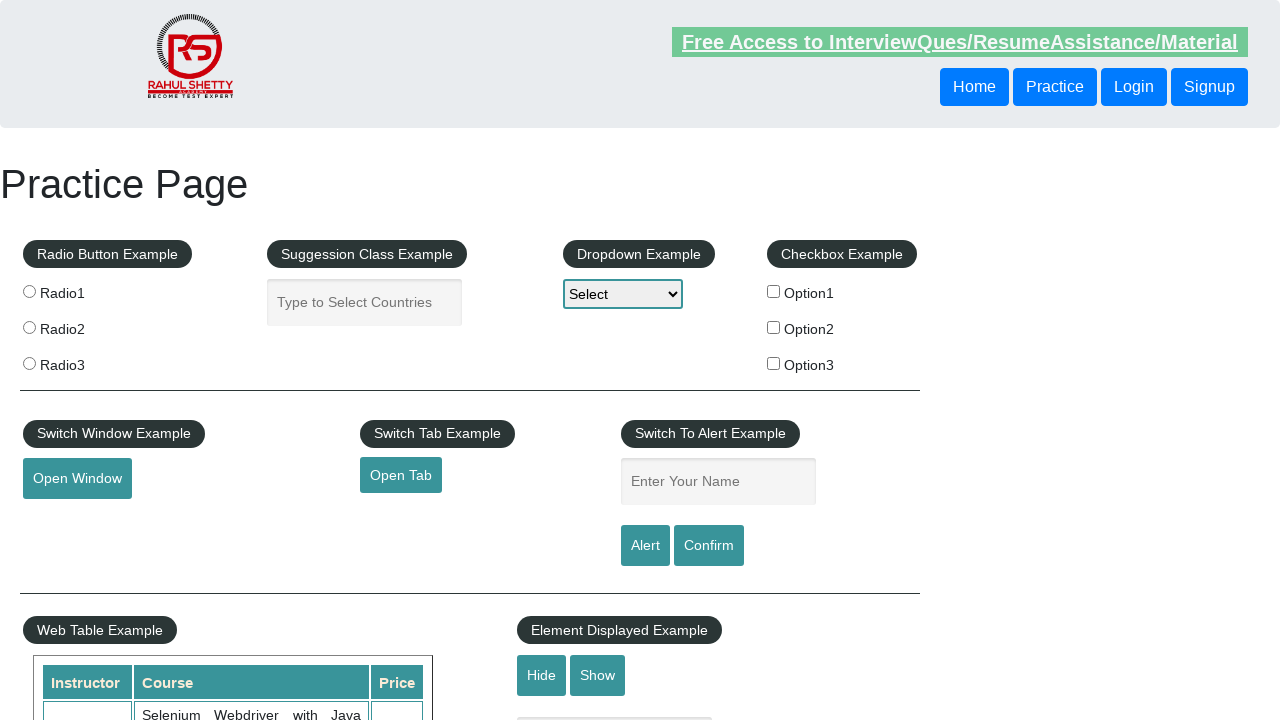

Retrieved price text from row 6
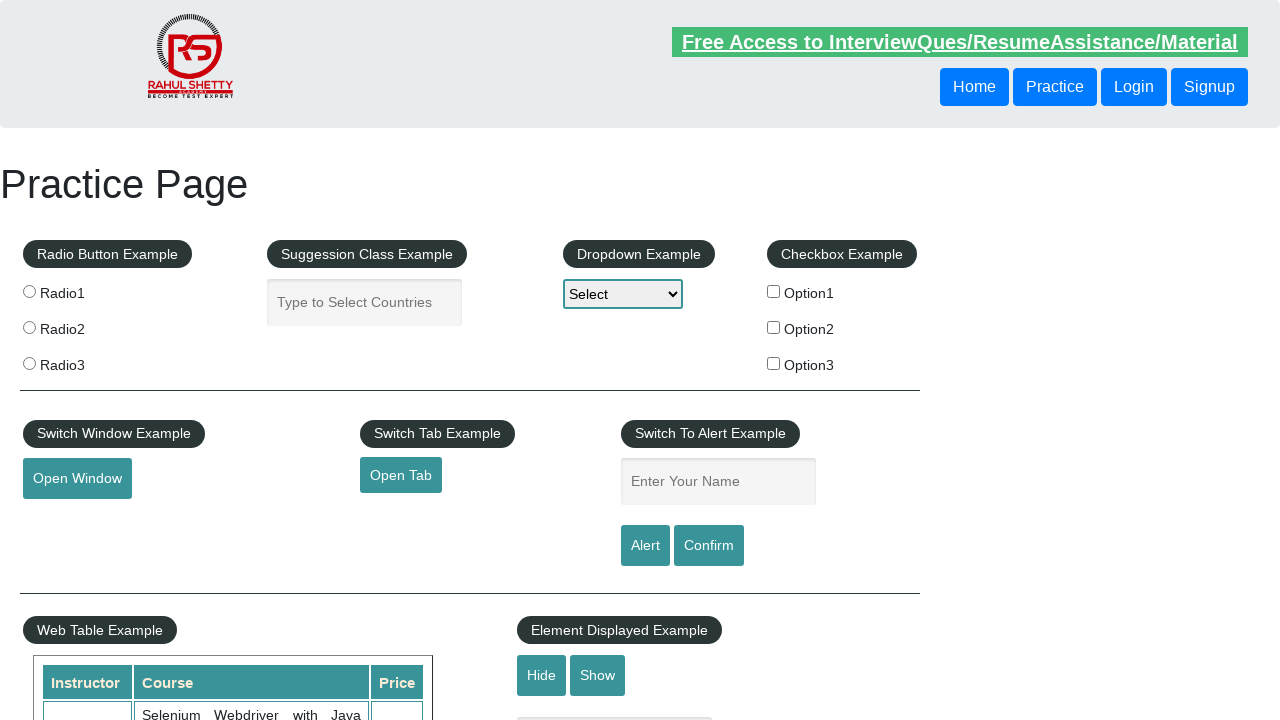

Retrieved course name from row 6: Learn JMETER from Scratch - (Performance + Load) Testing Tool
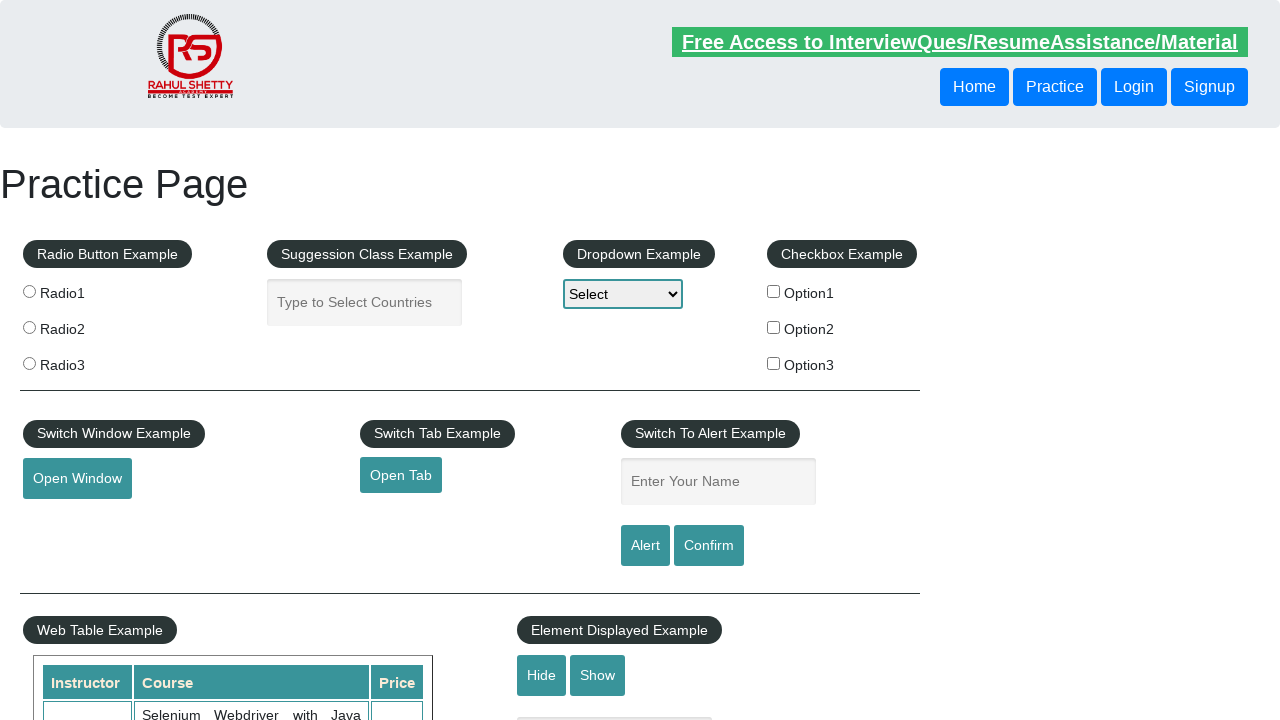

Course 'Learn JMETER from Scratch - (Performance + Load) Testing Tool' with price 25 meets criteria (>= 25)
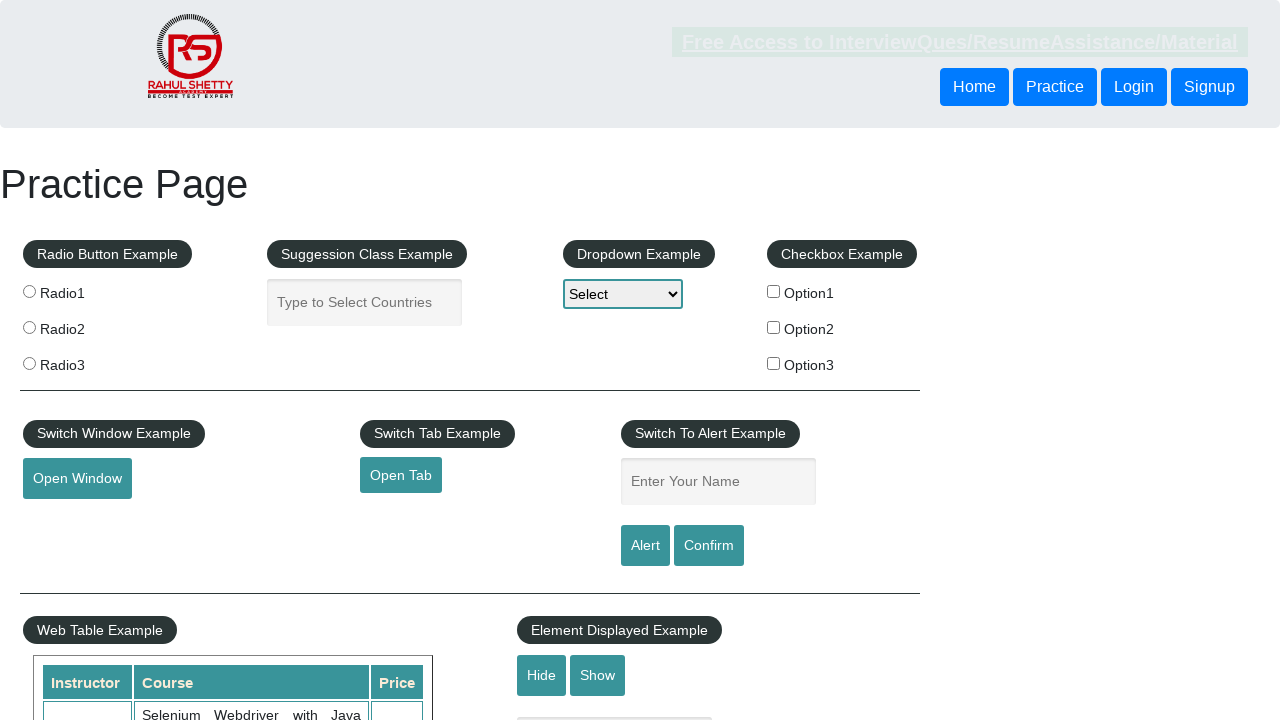

Retrieved price text from row 7
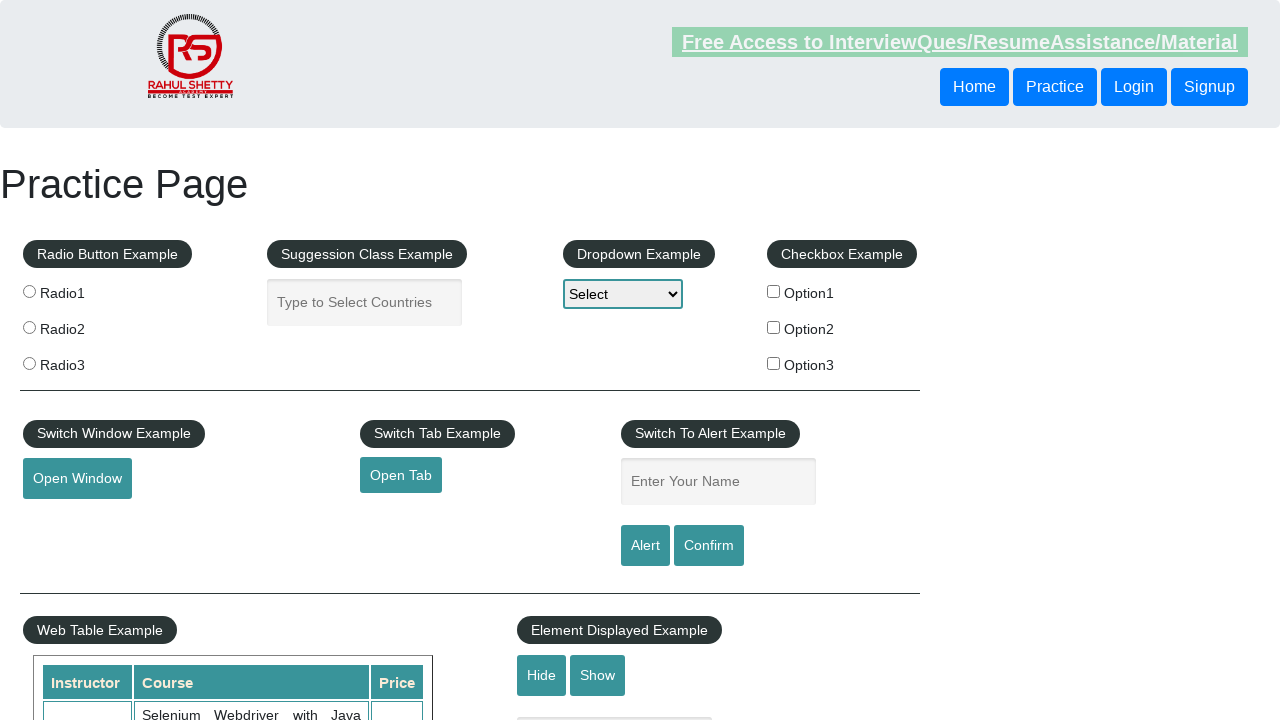

Retrieved course name from row 7: WebServices / REST API Testing with SoapUI
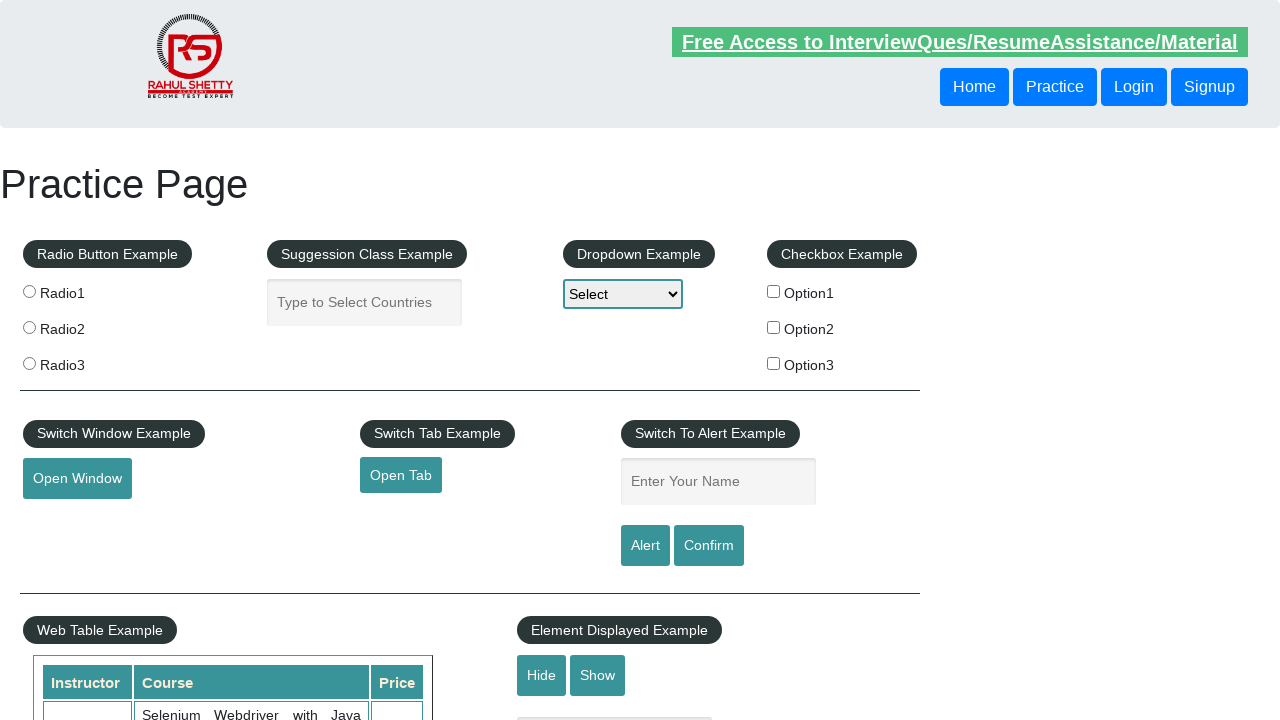

Course 'WebServices / REST API Testing with SoapUI' with price 35 meets criteria (>= 25)
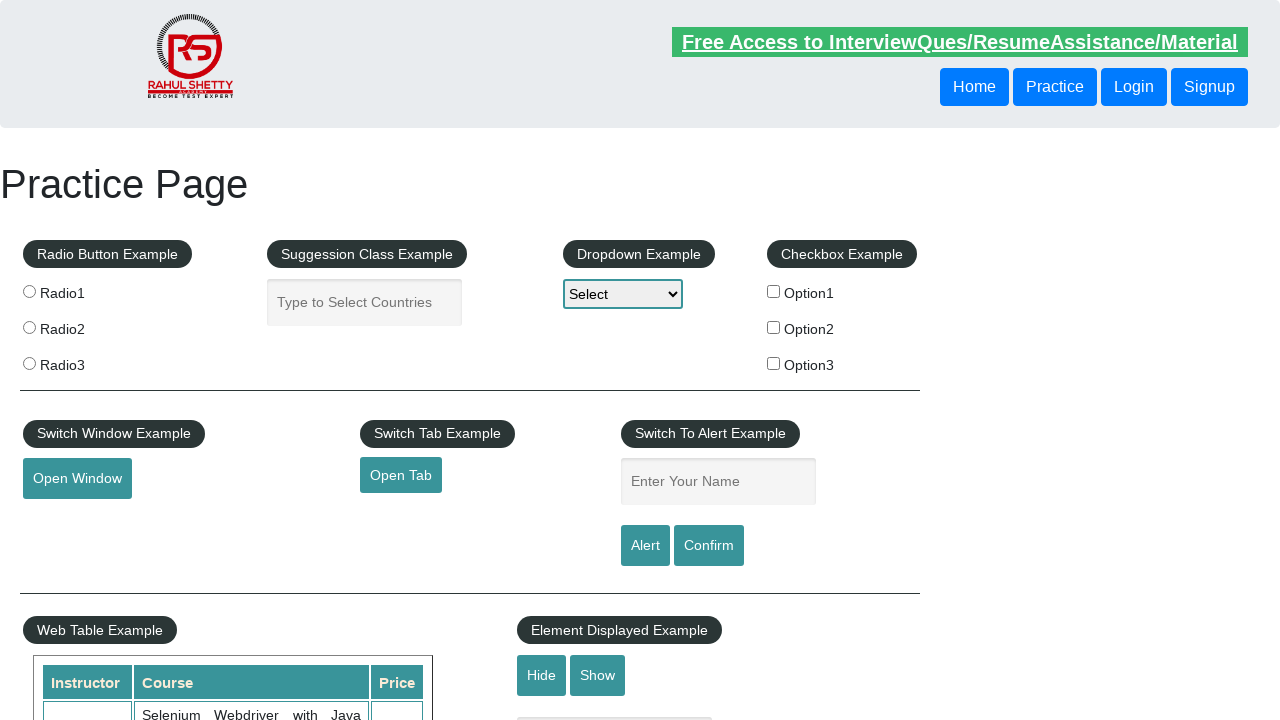

Retrieved price text from row 8
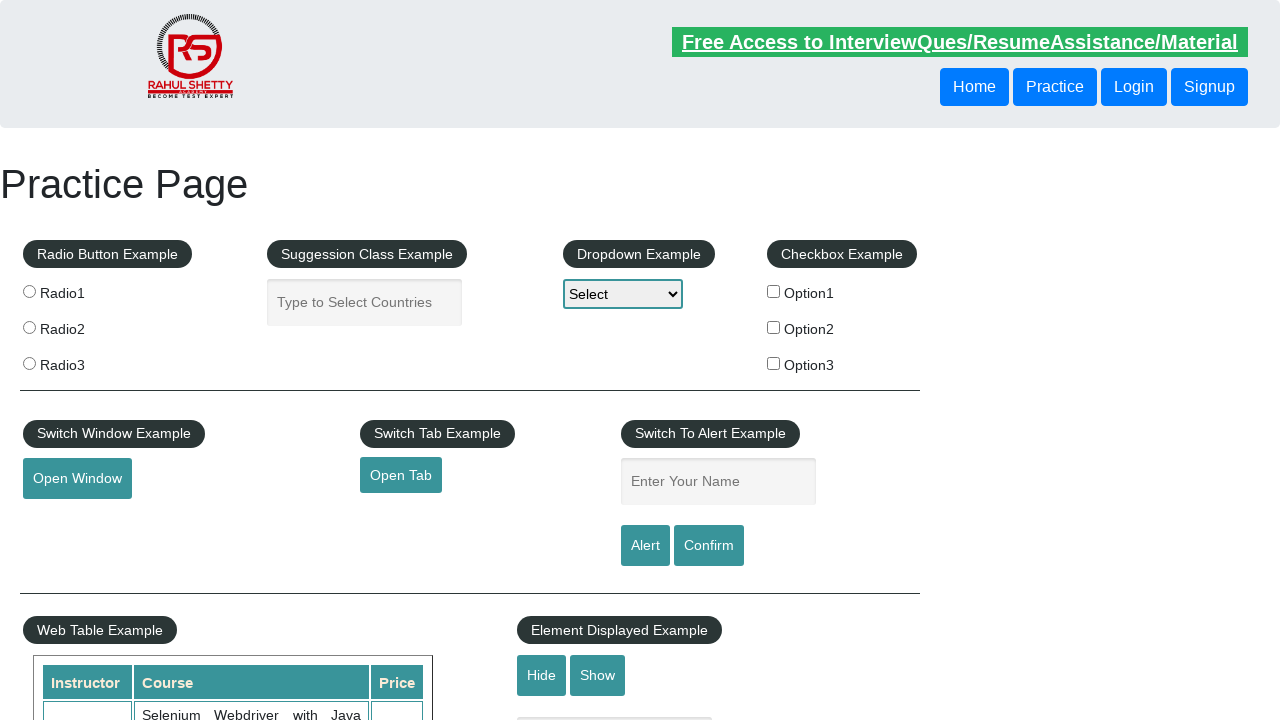

Retrieved course name from row 8: QA Expert Course :Software Testing + Bugzilla + SQL + Agile
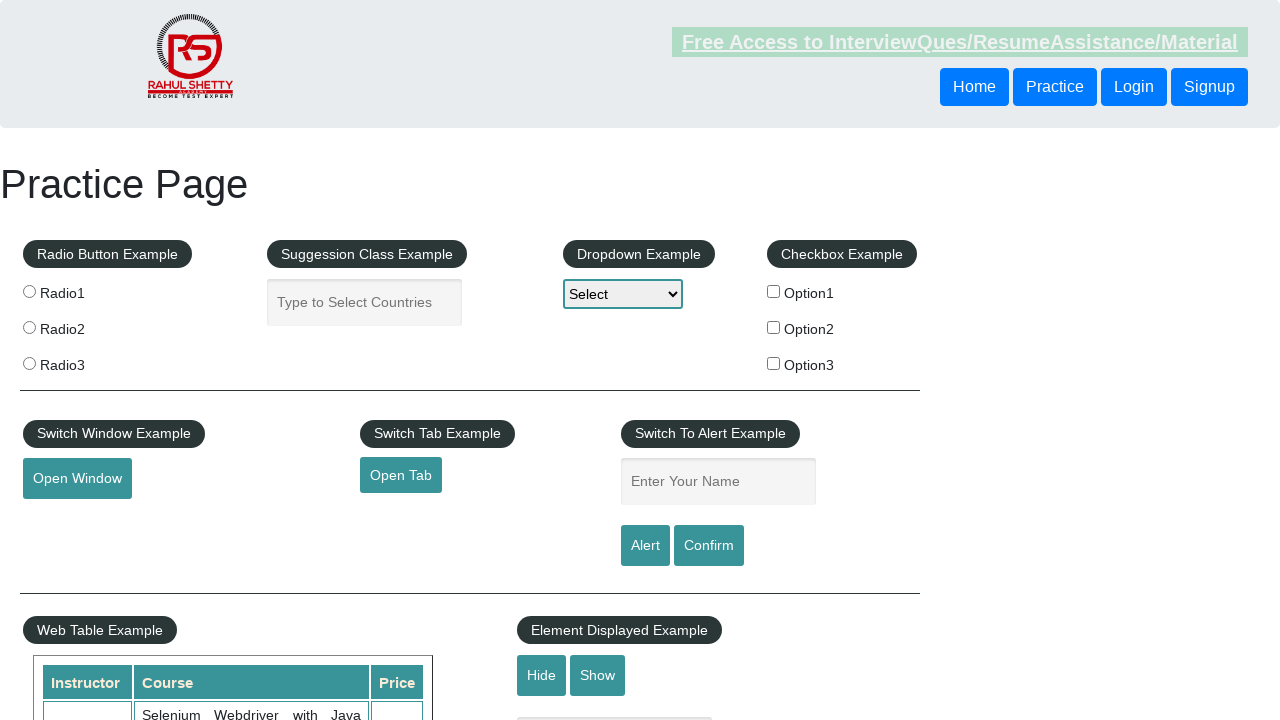

Course 'QA Expert Course :Software Testing + Bugzilla + SQL + Agile' with price 25 meets criteria (>= 25)
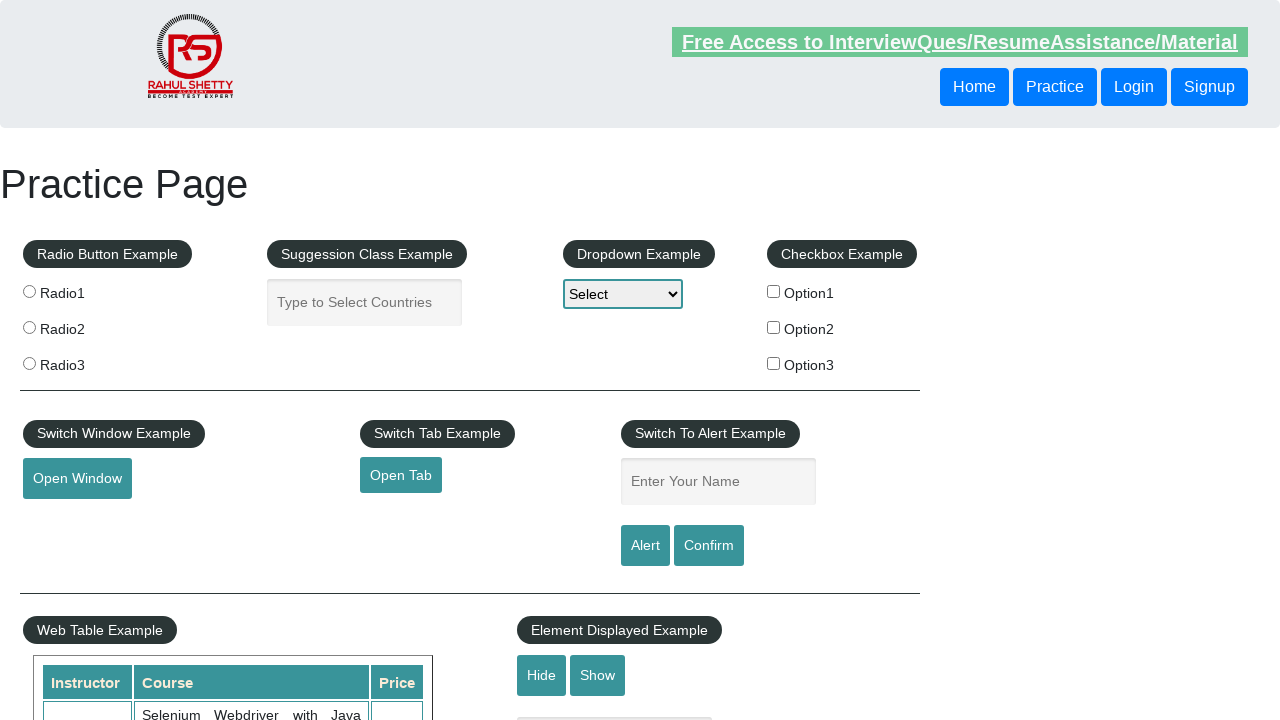

Retrieved price text from row 9
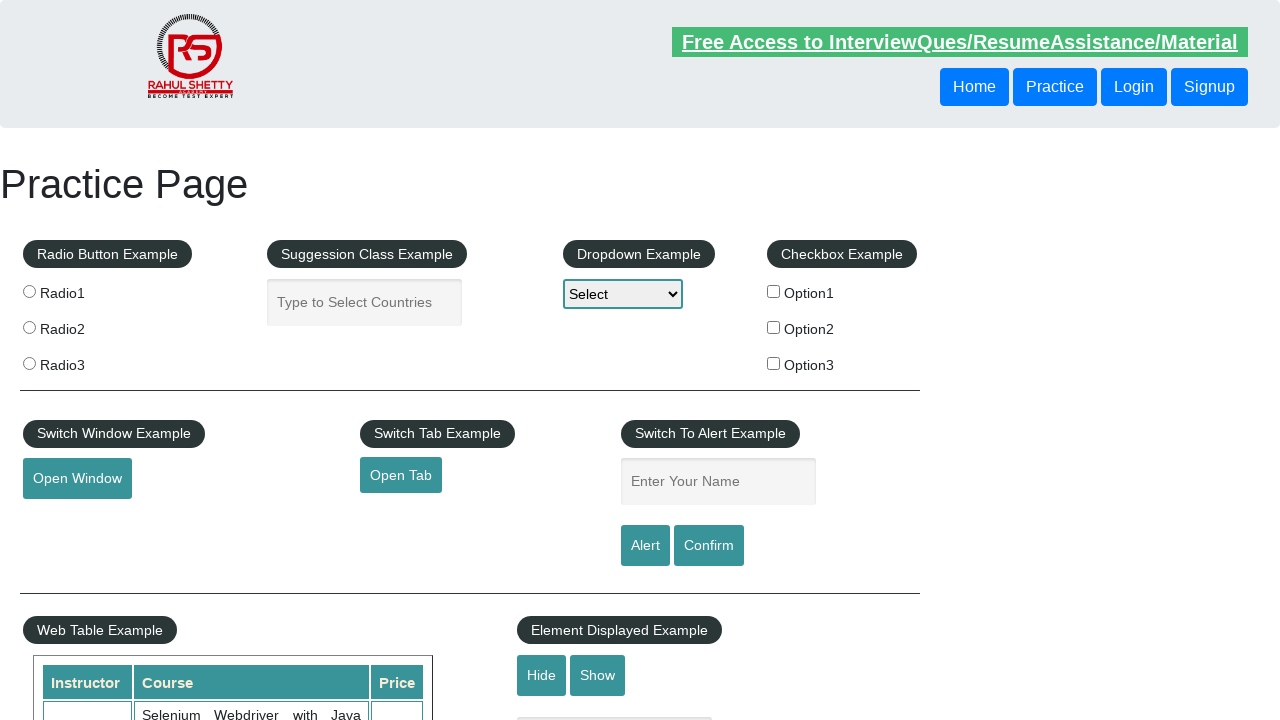

Retrieved course name from row 9: Master Selenium Automation in simple Python Language
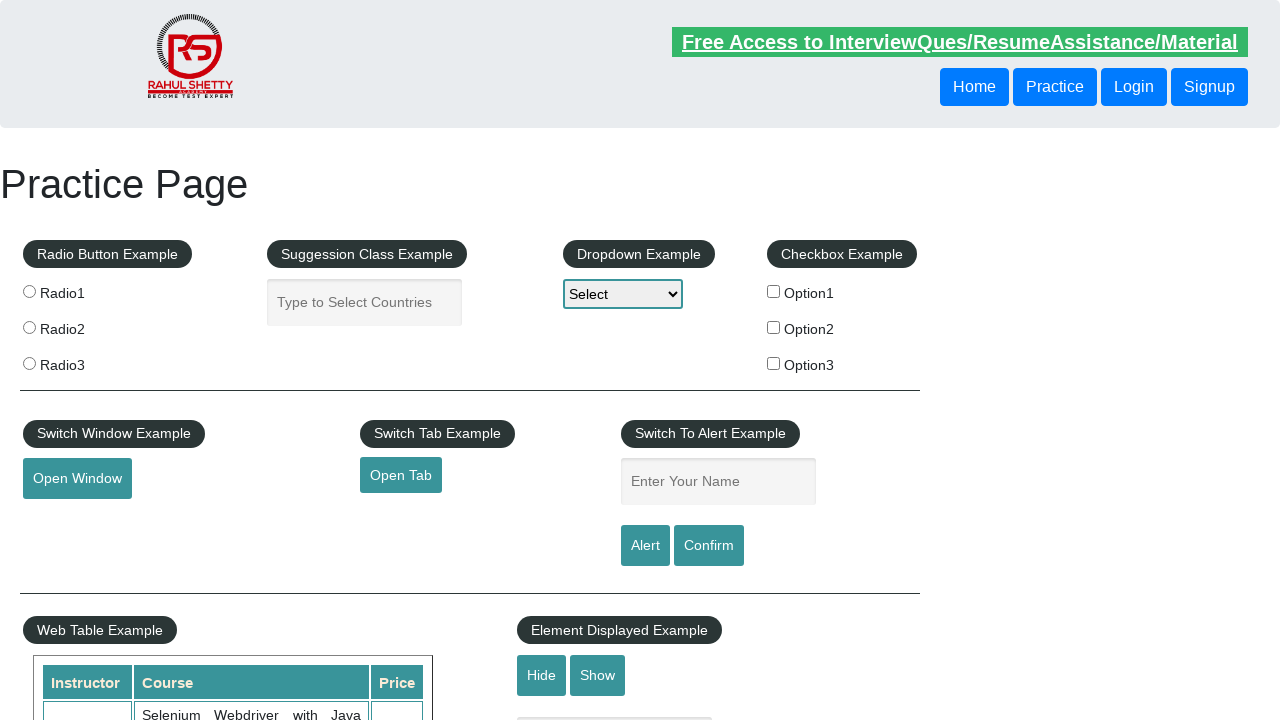

Course 'Master Selenium Automation in simple Python Language' with price 25 meets criteria (>= 25)
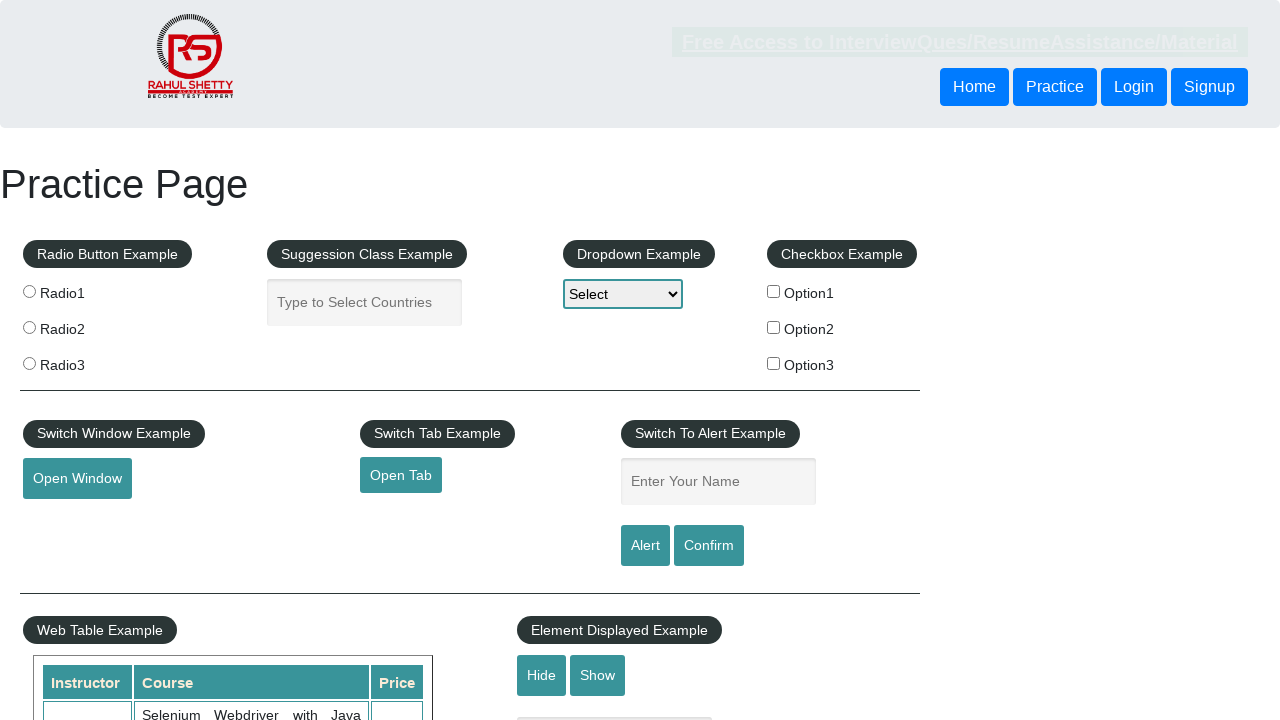

Retrieved price text from row 10
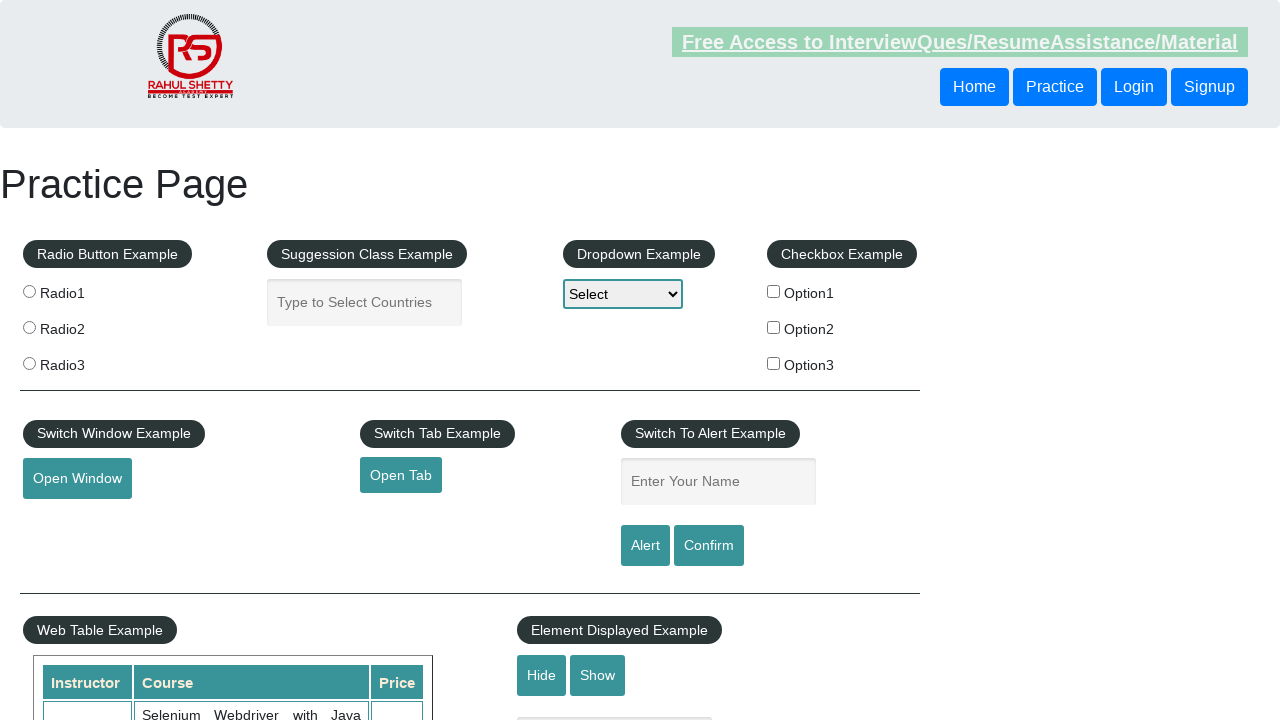

Retrieved price text from row 11
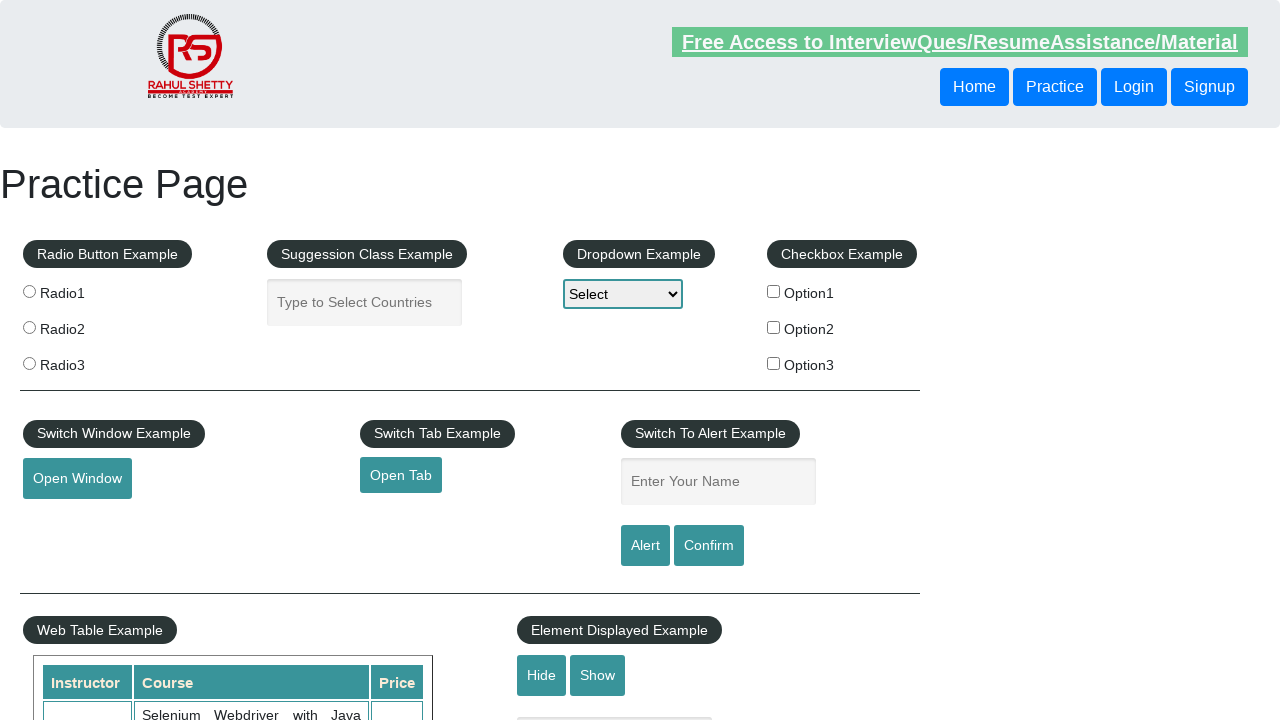

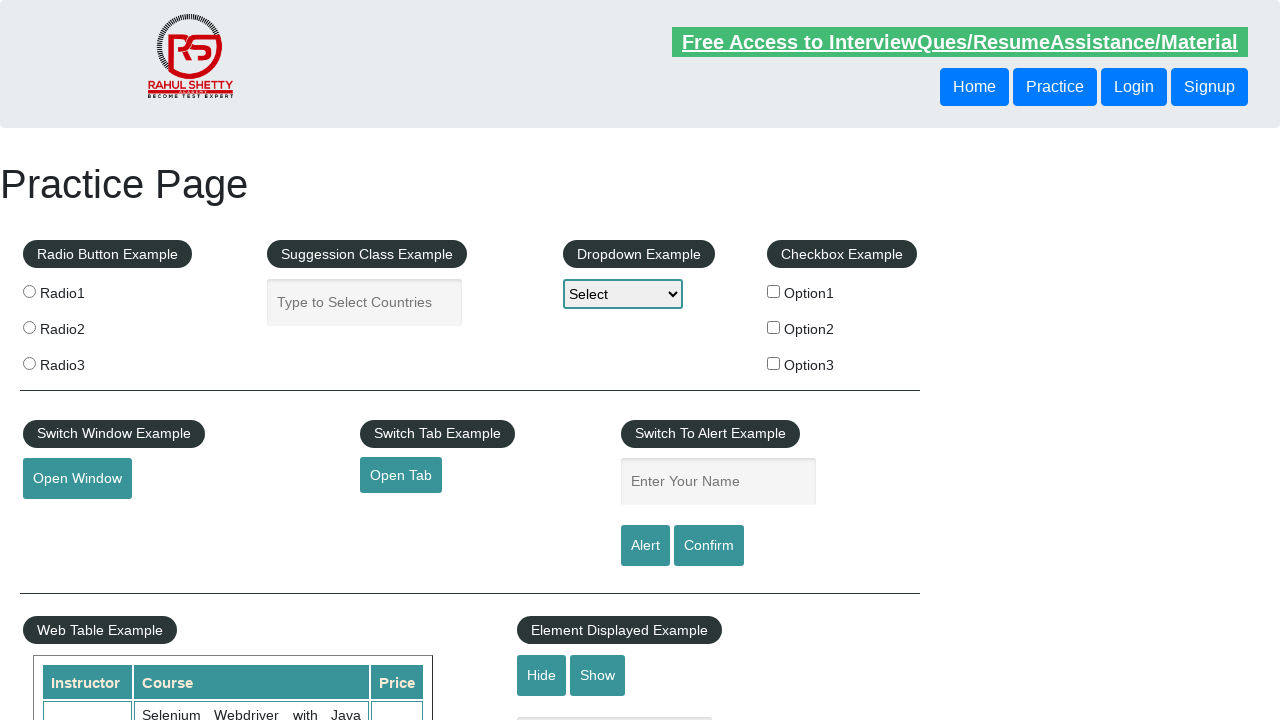